Tests iframe switching functionality by navigating to W3Schools TryIt editor, switching to the result iframe, clicking a button inside it, then switching back to main content and clicking a navigation link.

Starting URL: https://www.w3schools.com/js/tryit.asp?filename=tryjs_myfirst

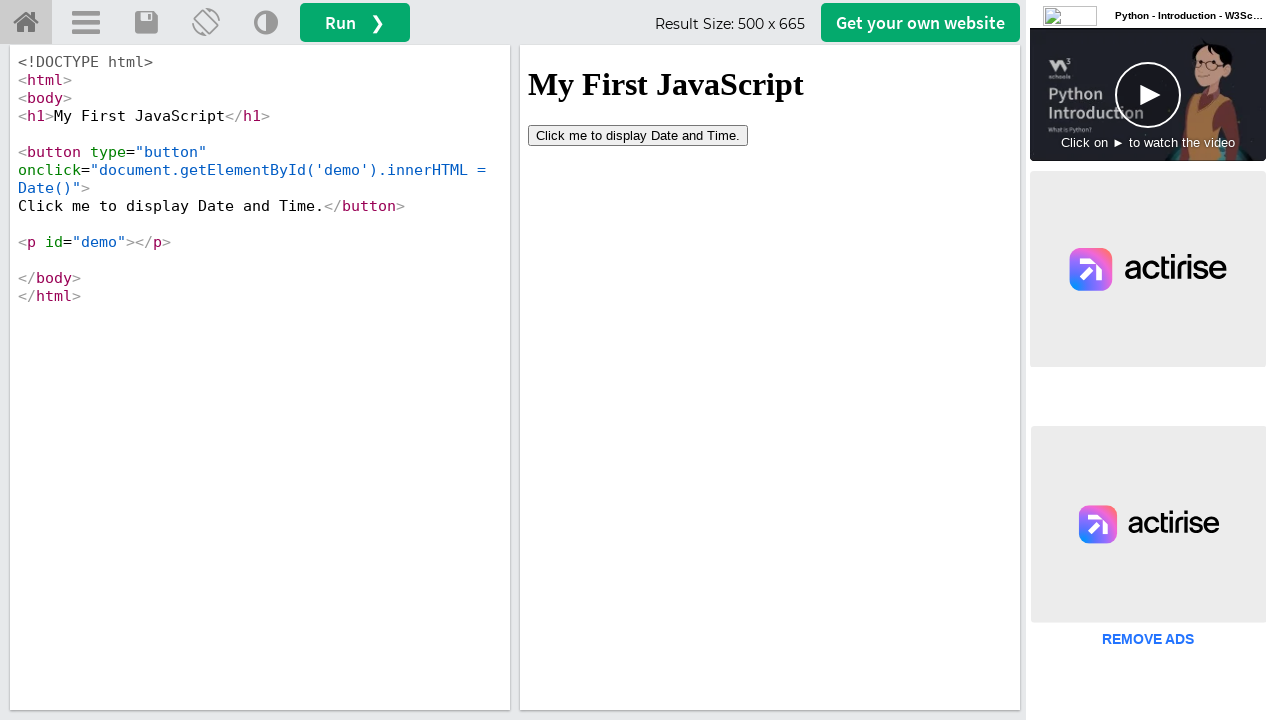

Waited for page to load (2000ms)
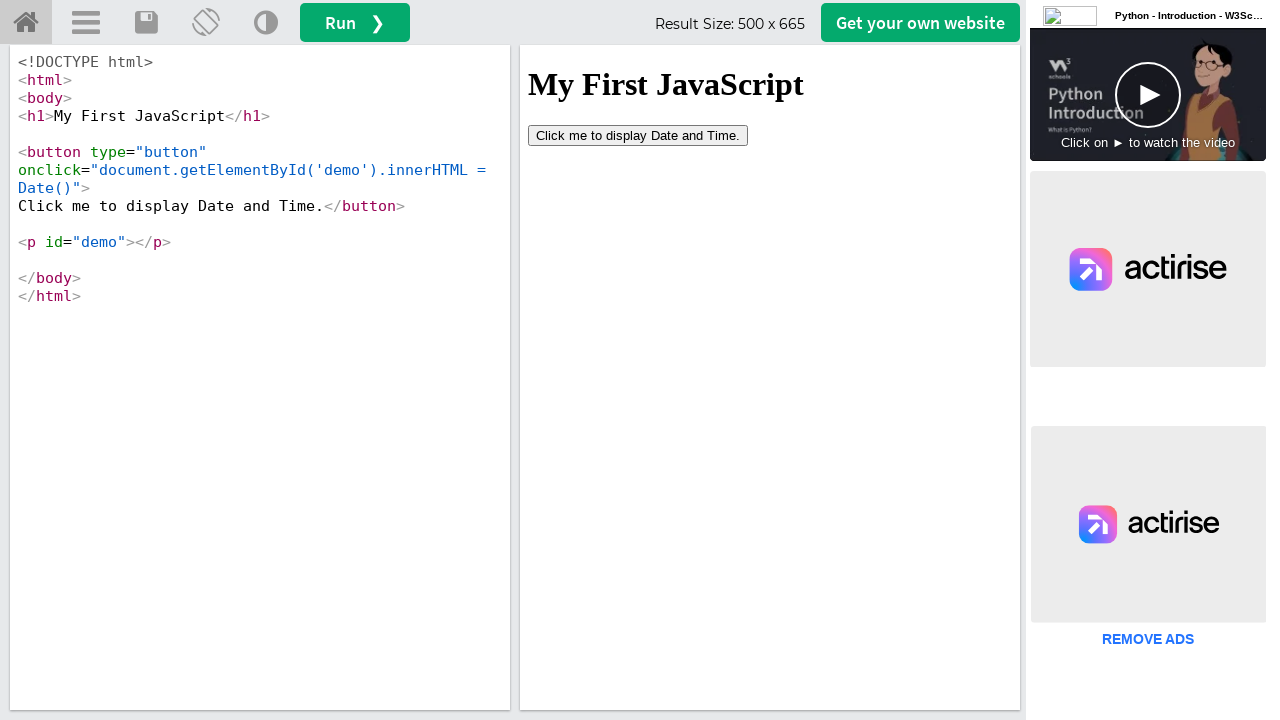

Located the iframeResult iframe
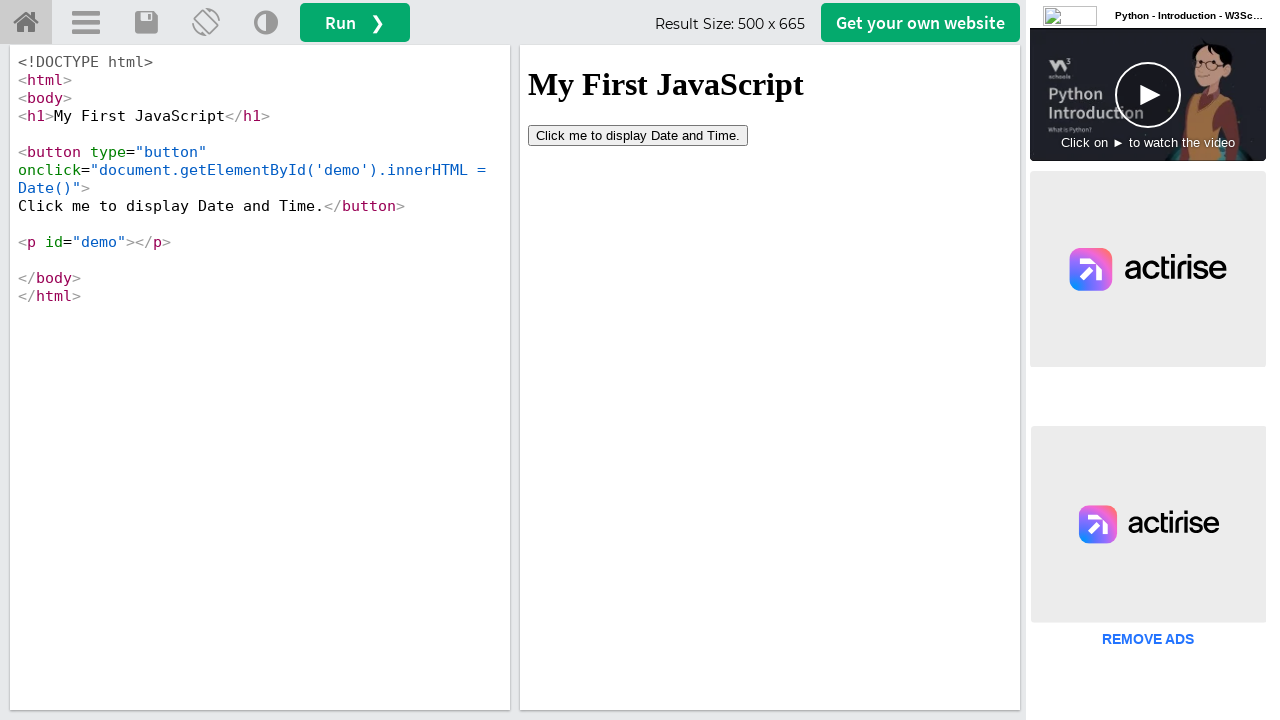

Clicked the 'Click me' button inside the iframe at (638, 135) on #iframeResult >> internal:control=enter-frame >> xpath=//button[contains(text(),
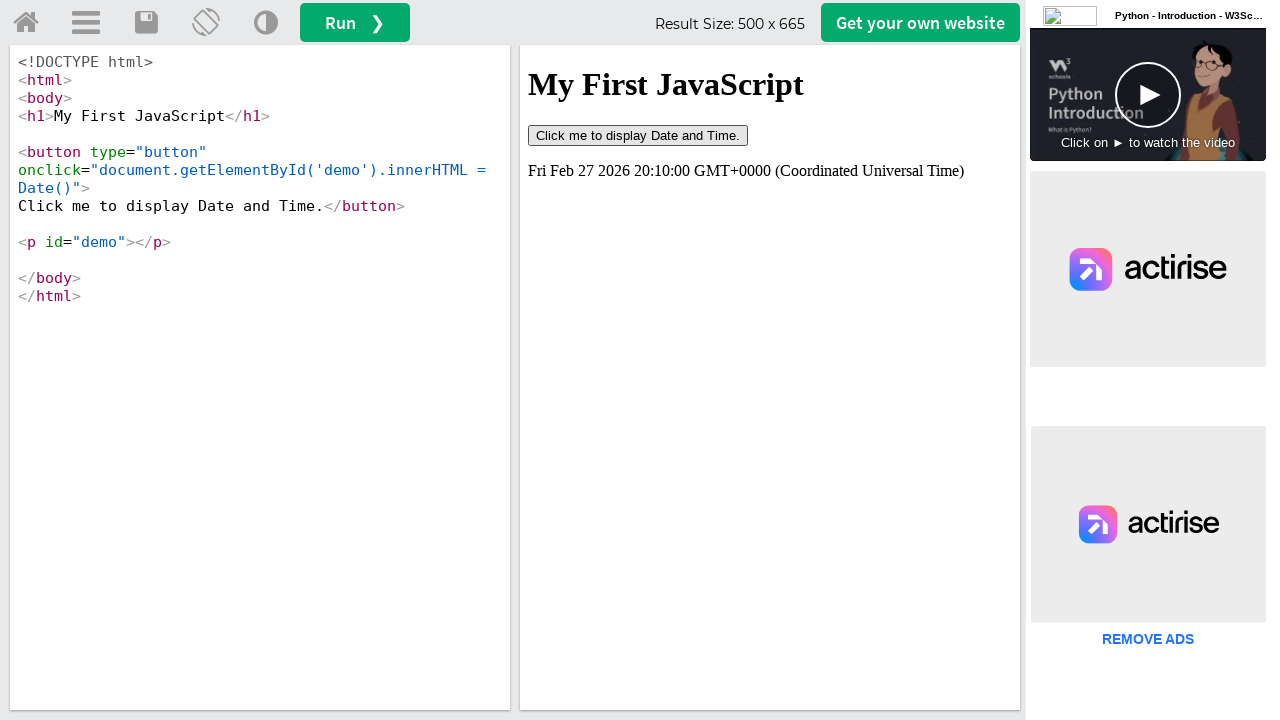

Clicked the 'Try it Yourself' home link in main content at (26, 23) on a#tryhome
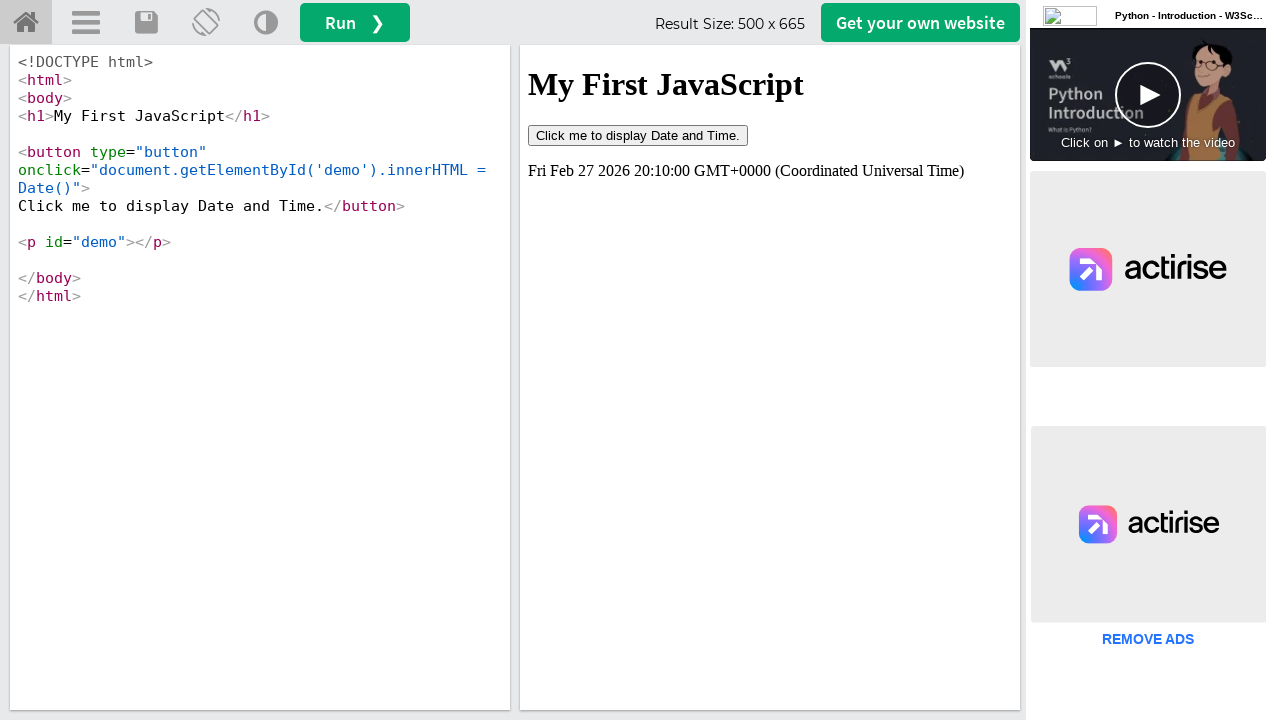

Waited for navigation to complete (2000ms)
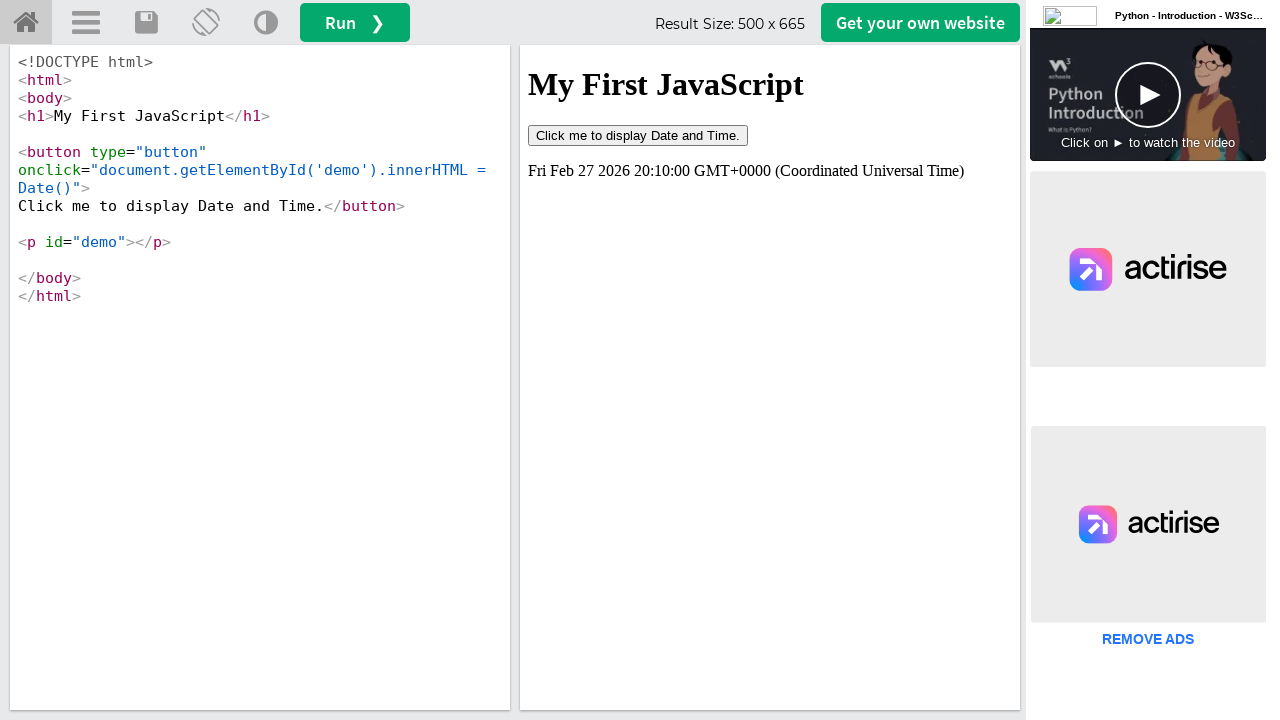

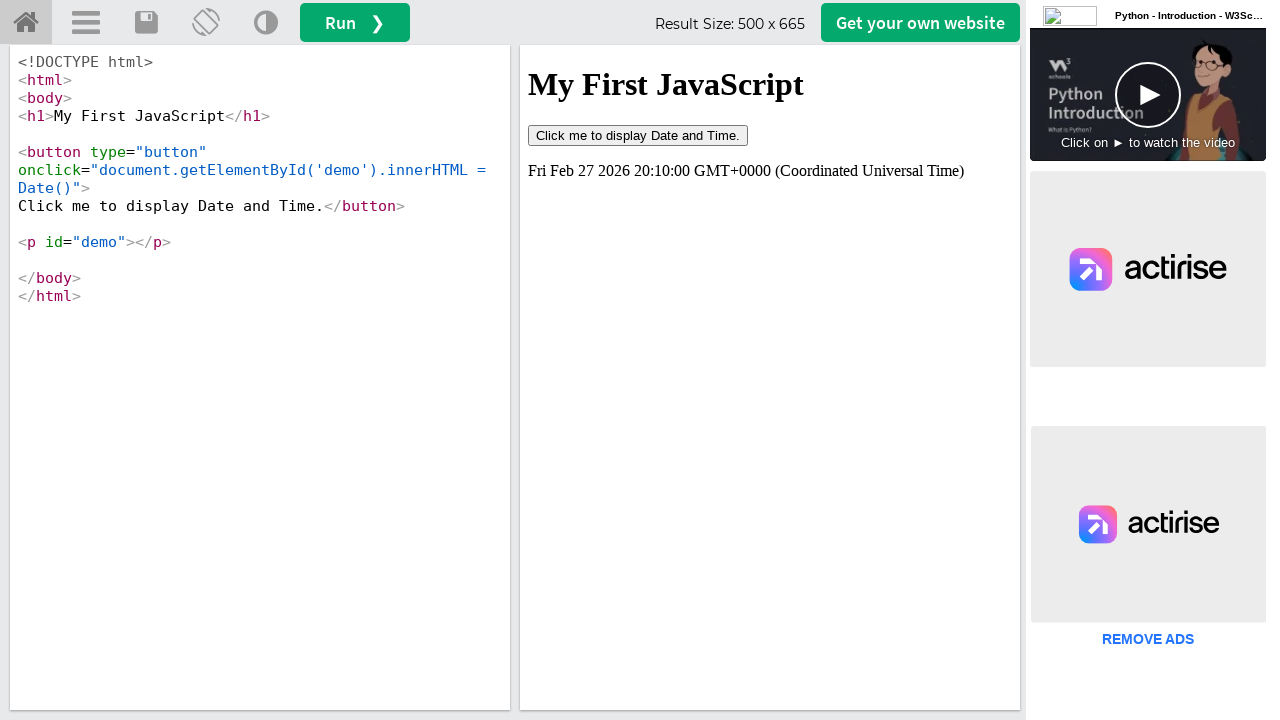